Automates filling out a survey on Wenjuanxing (问卷星) by randomly selecting radio button options for questions 1-3, filling in a text input for question 4, and submitting the form.

Starting URL: https://www.wjx.cn/vm/hKvbqcL.aspx

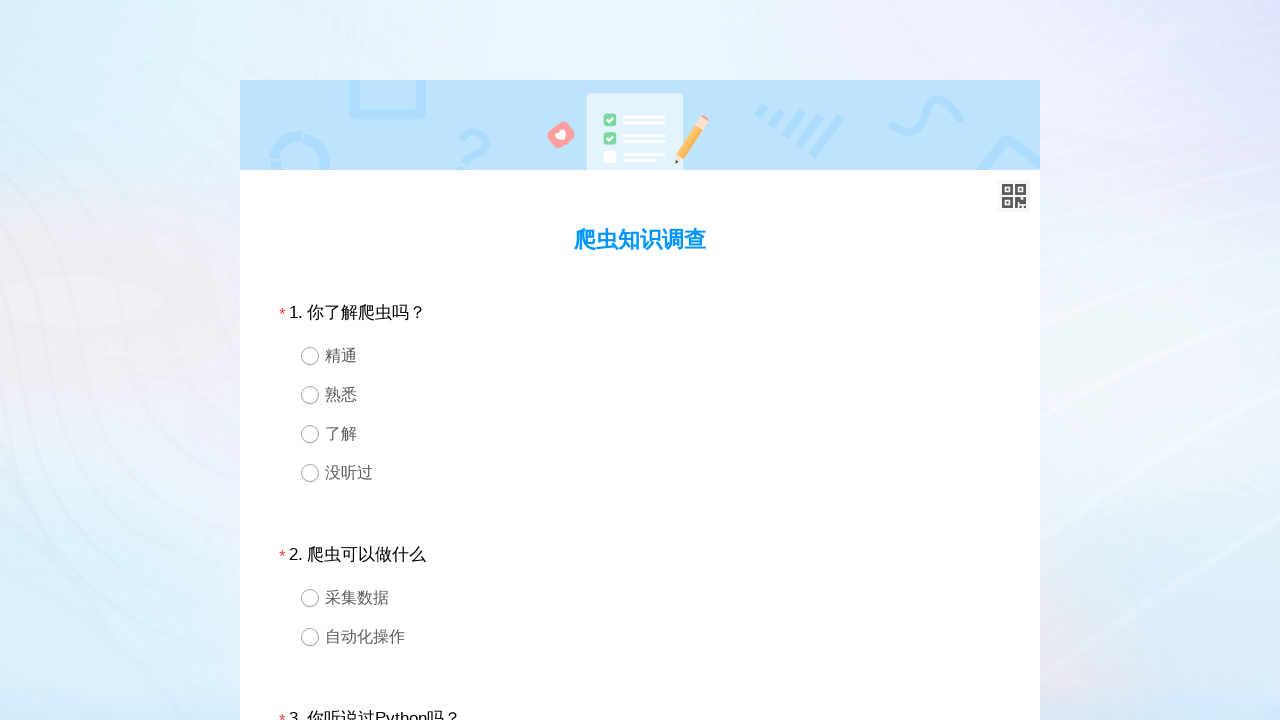

Located question 1 container
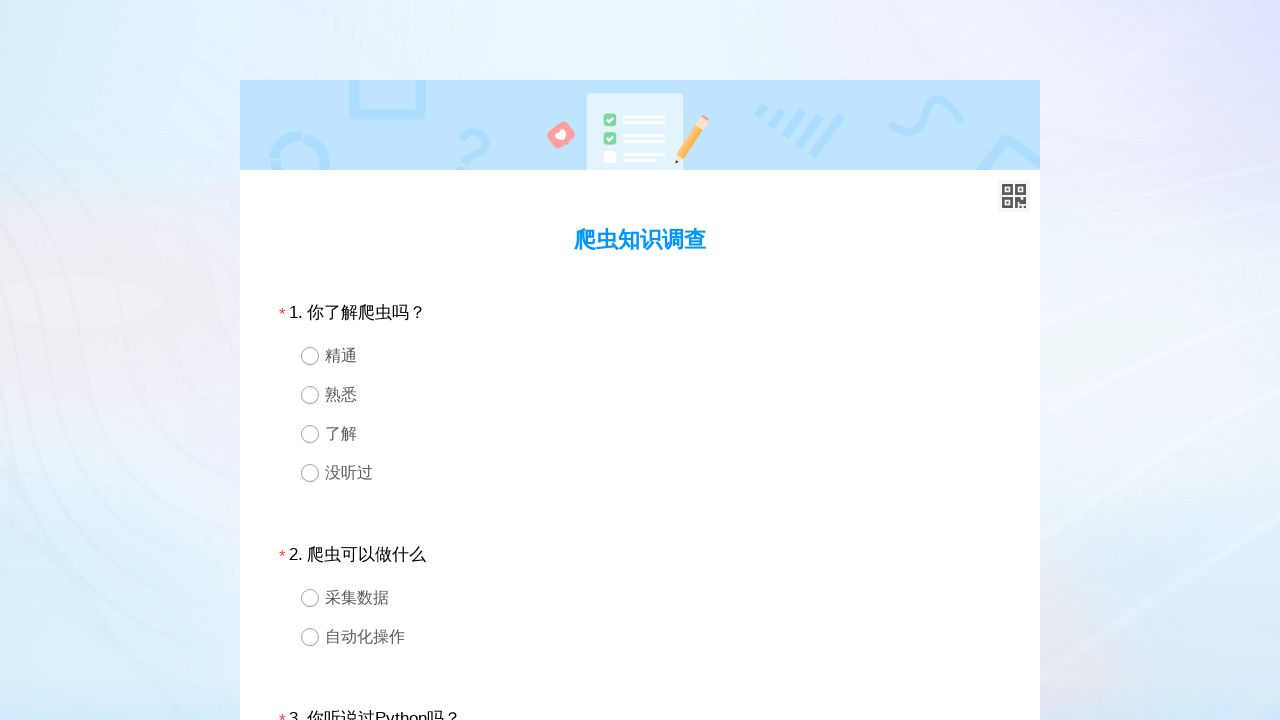

Found all radio button options for question 1
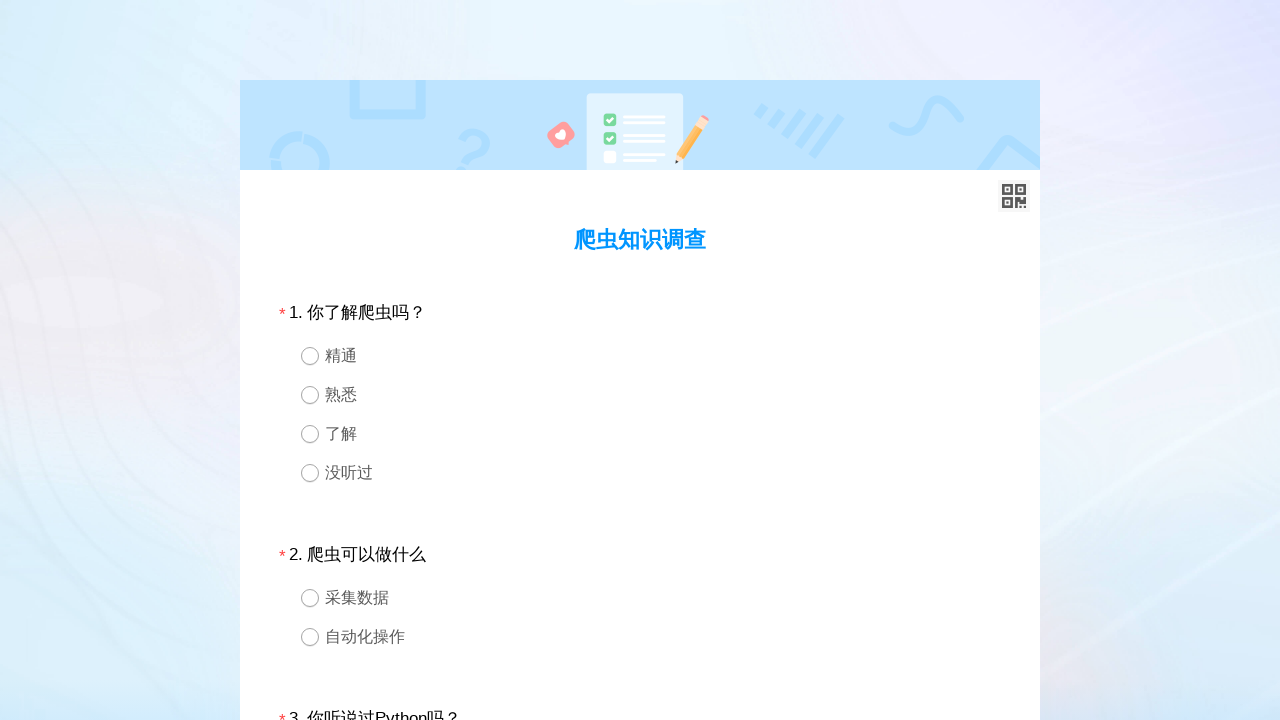

Randomly selected and clicked a radio button option for question 1 at (640, 394) on //*[@id='div1'] >> div.ui-radio >> nth=1
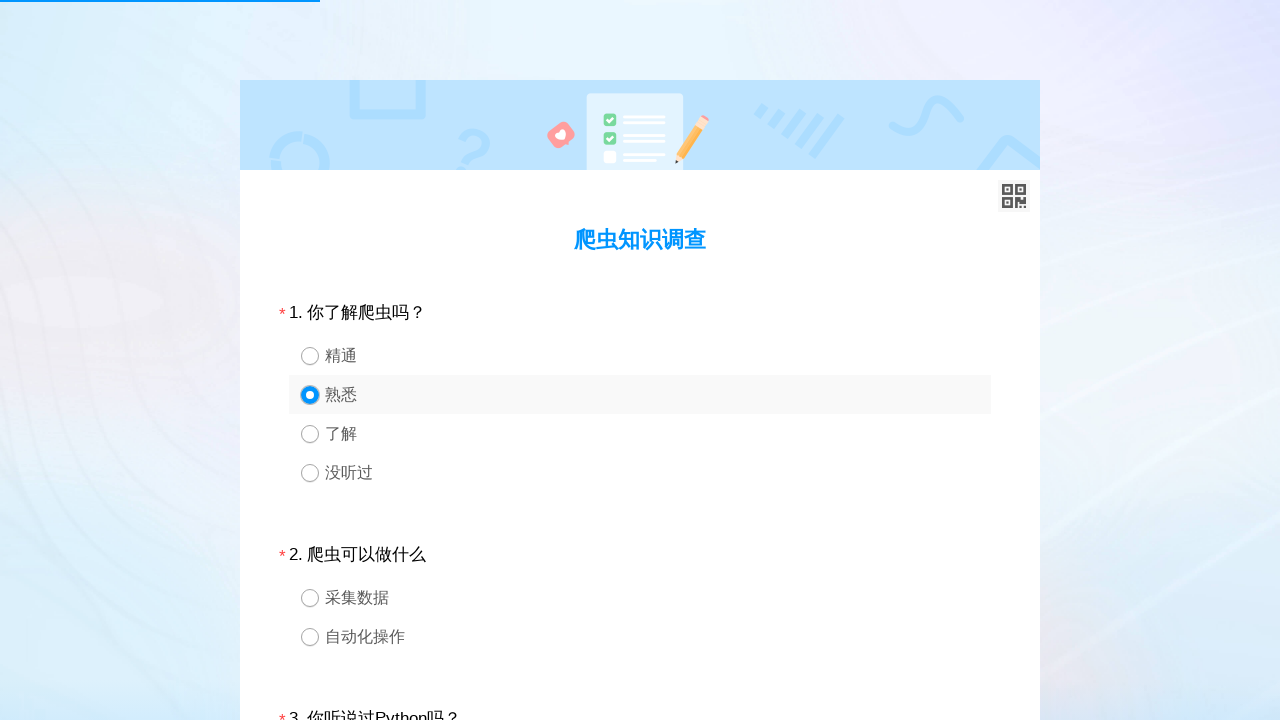

Waited 100ms after selecting option for question 1
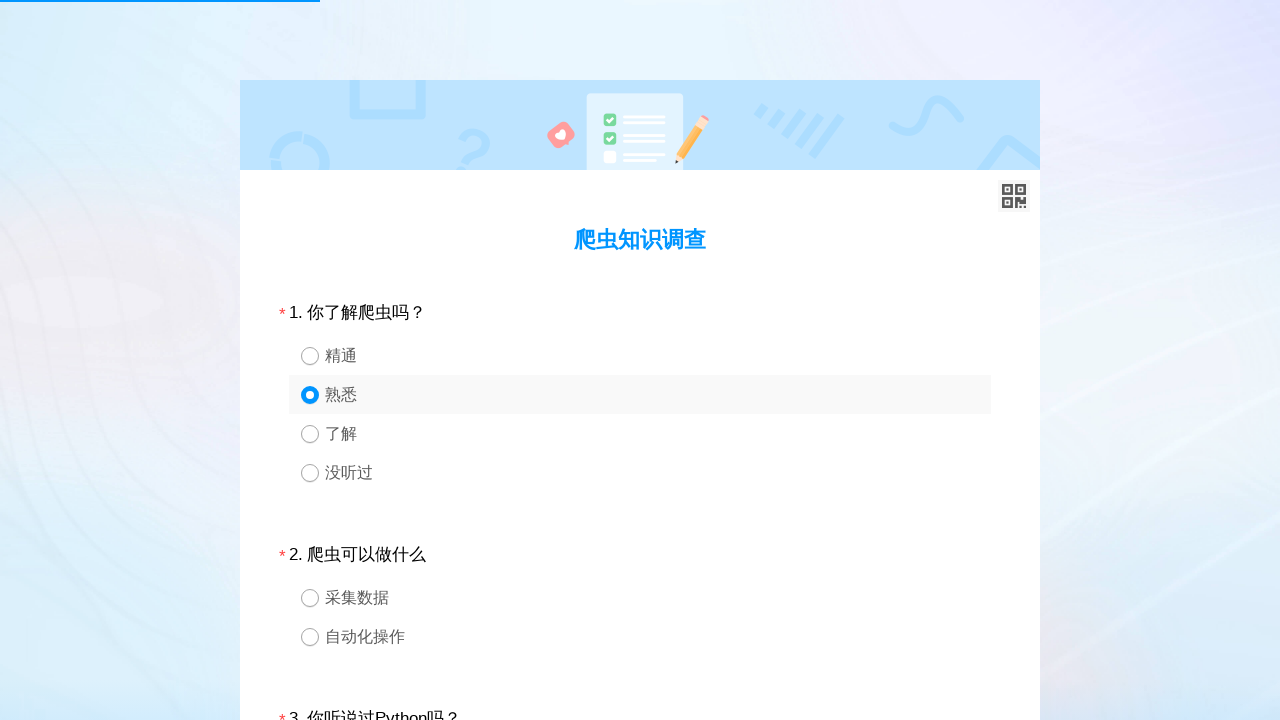

Located question 2 container
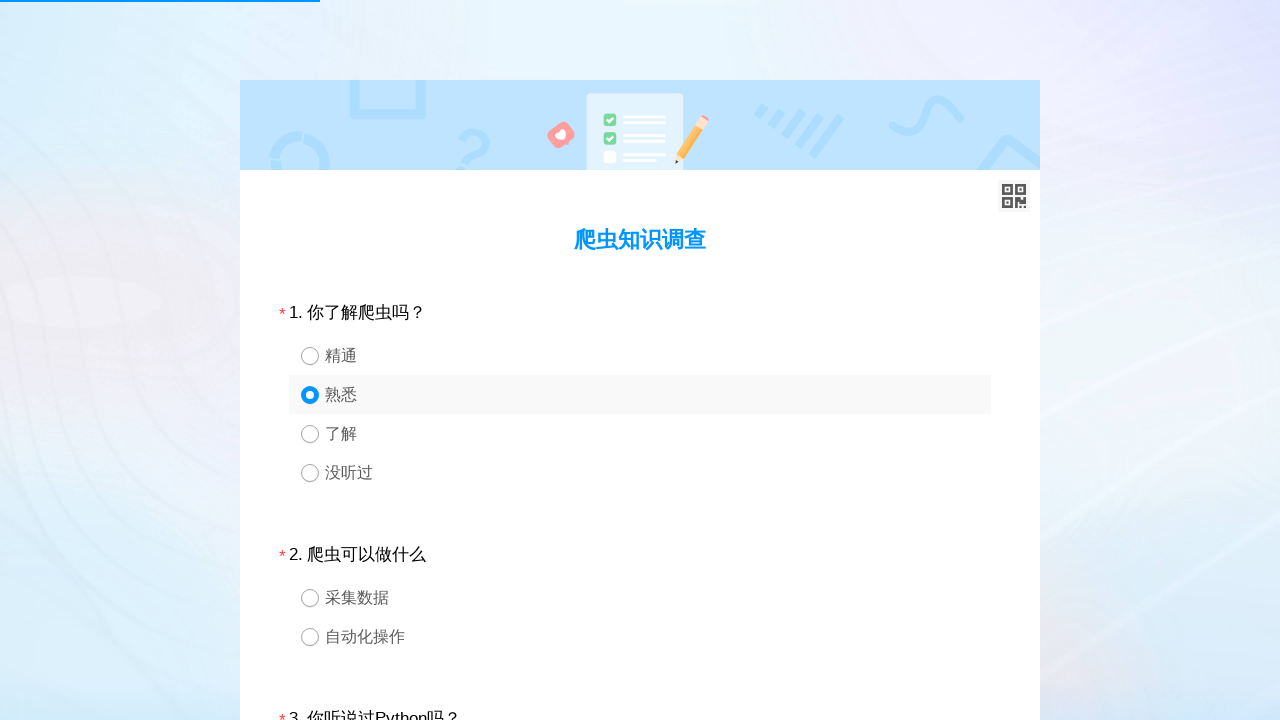

Found all radio button options for question 2
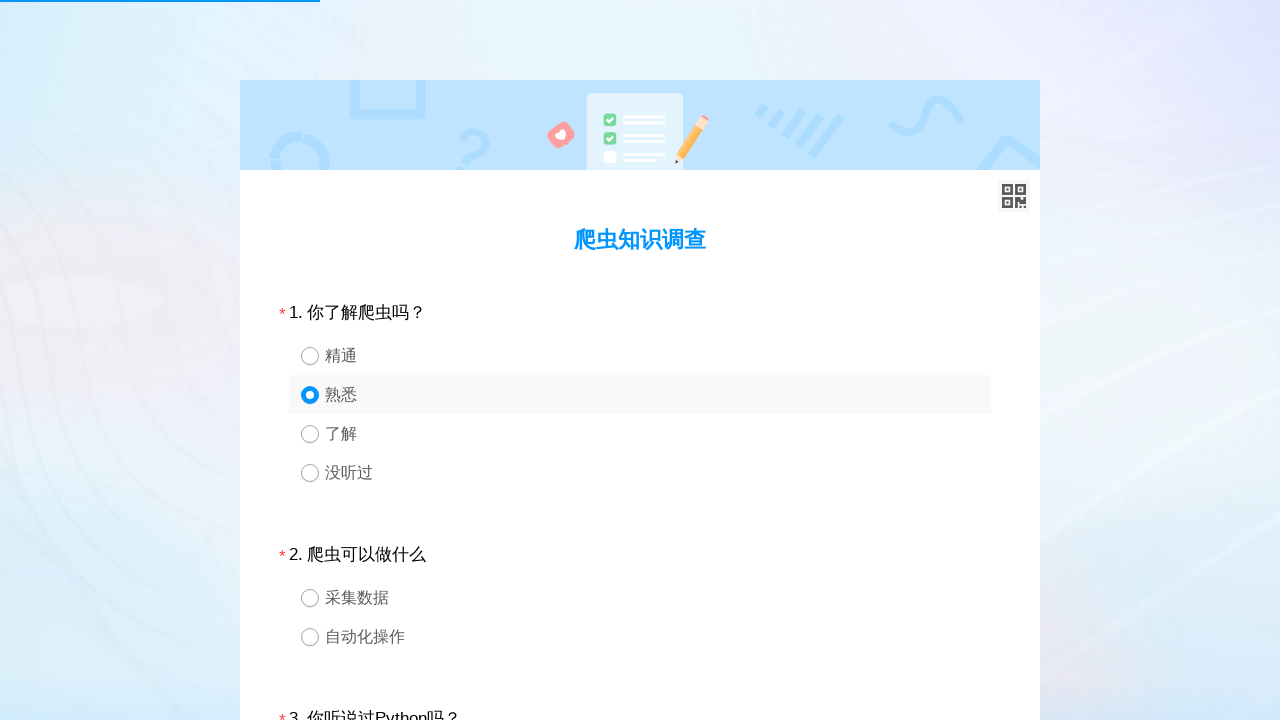

Randomly selected and clicked a radio button option for question 2 at (640, 598) on //*[@id='div2'] >> div.ui-radio >> nth=0
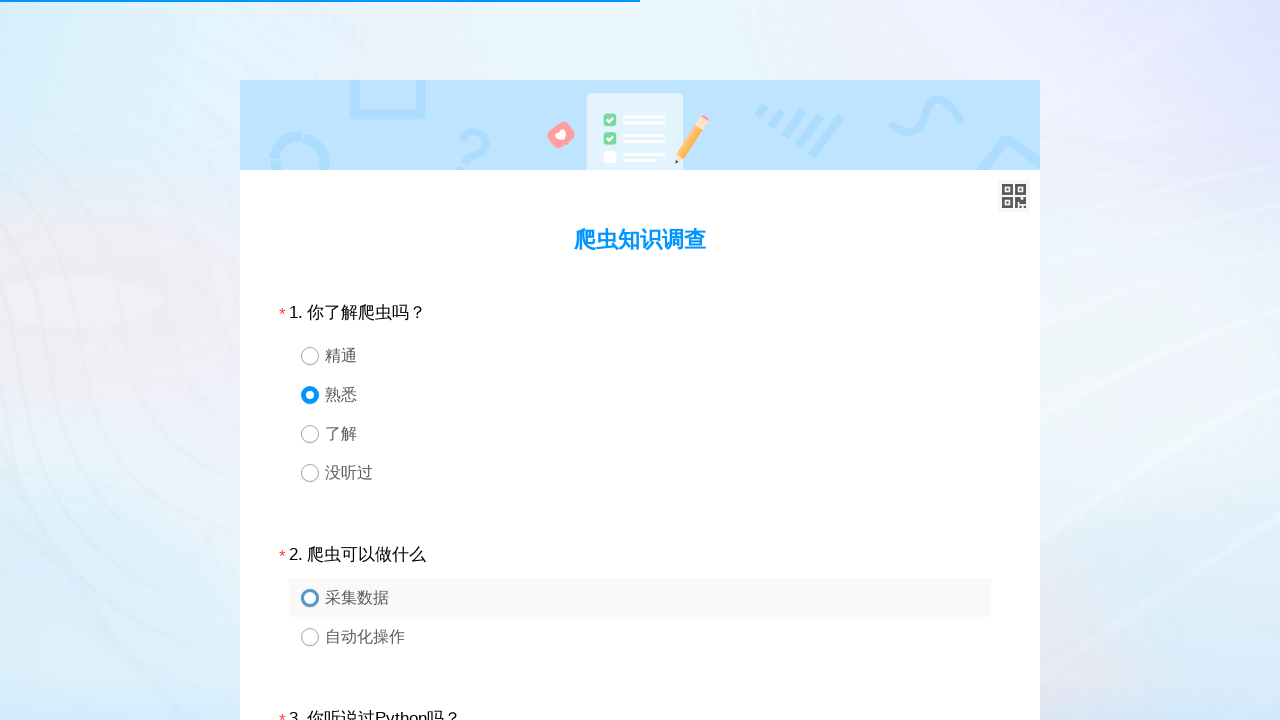

Waited 100ms after selecting option for question 2
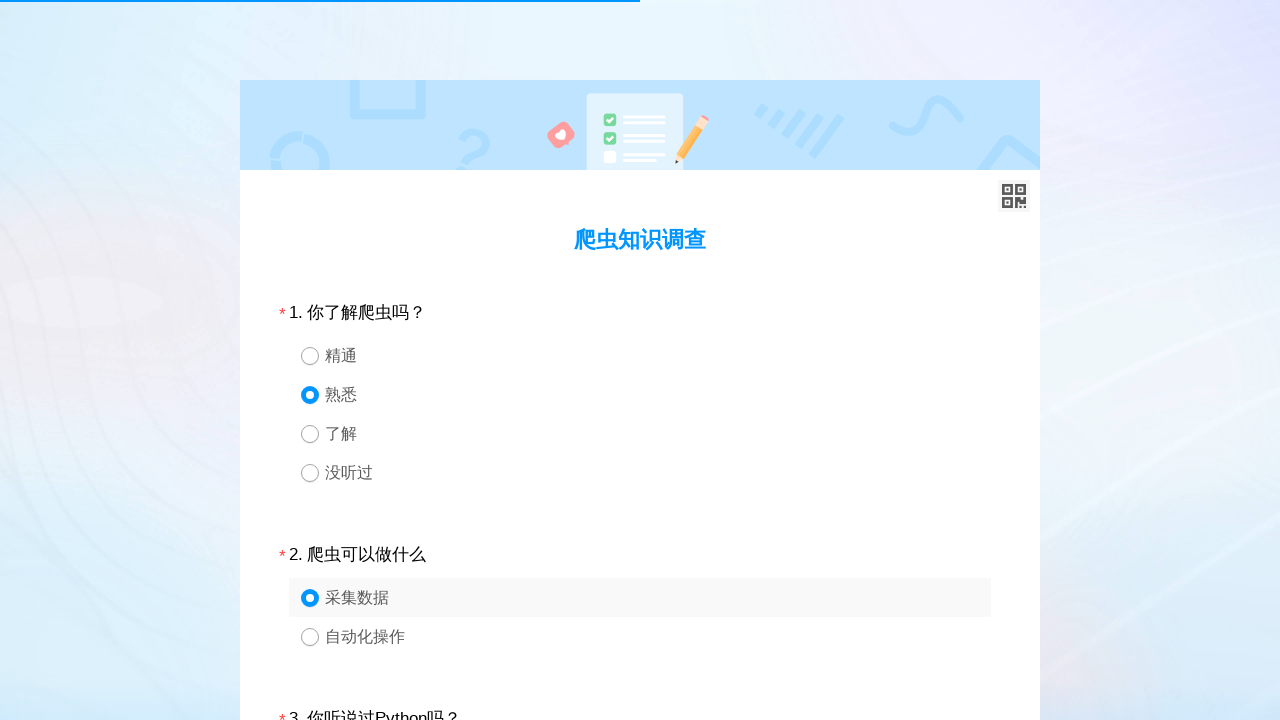

Located question 3 container
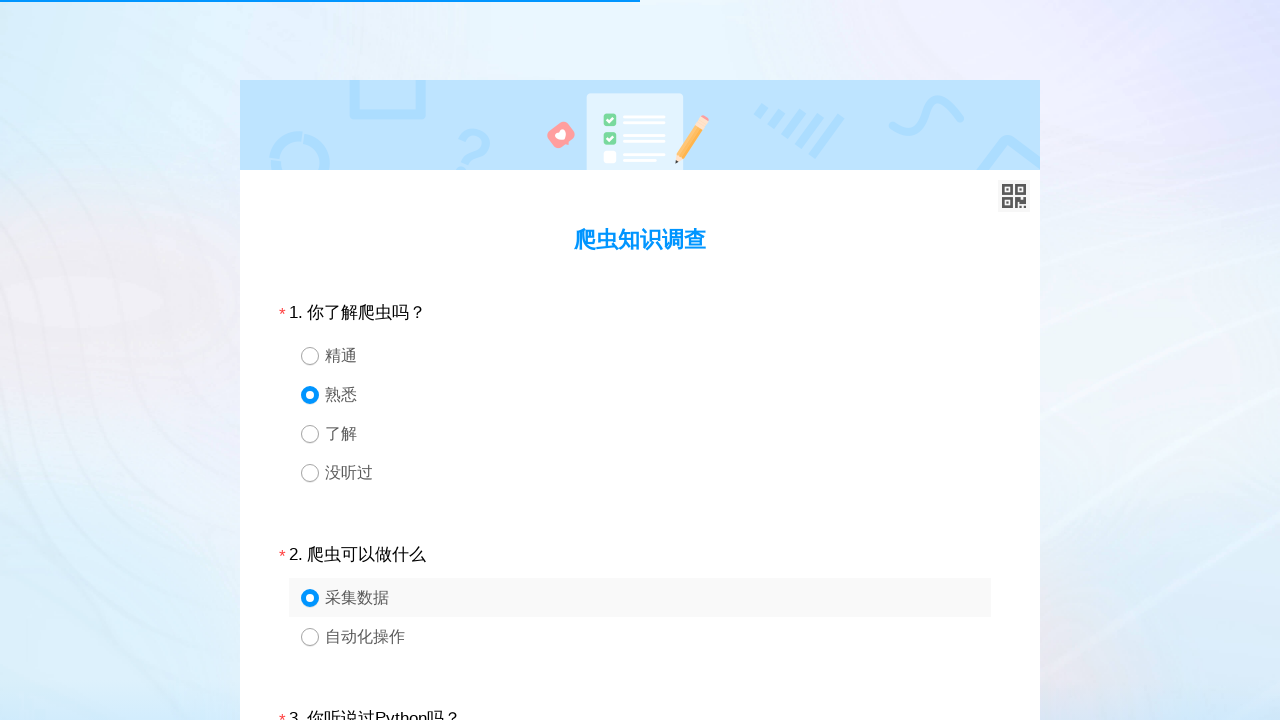

Found all radio button options for question 3
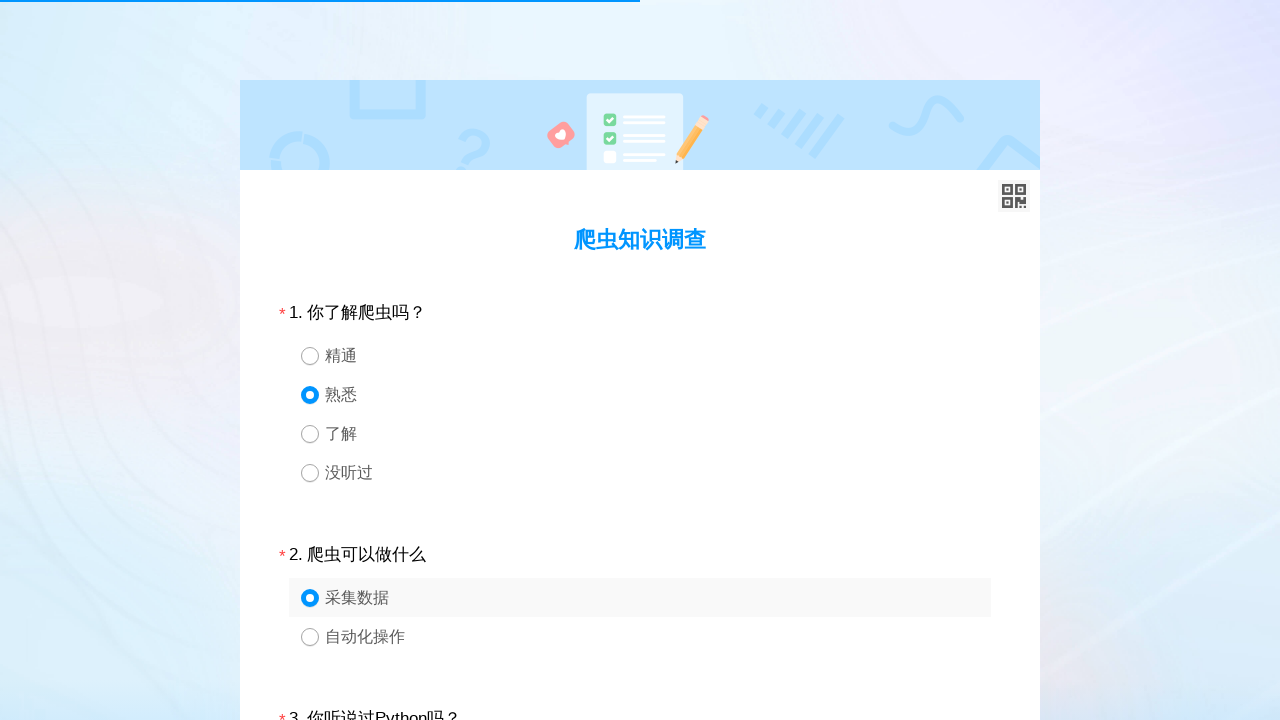

Randomly selected and clicked a radio button option for question 3 at (640, 360) on //*[@id='div3'] >> div.ui-radio >> nth=2
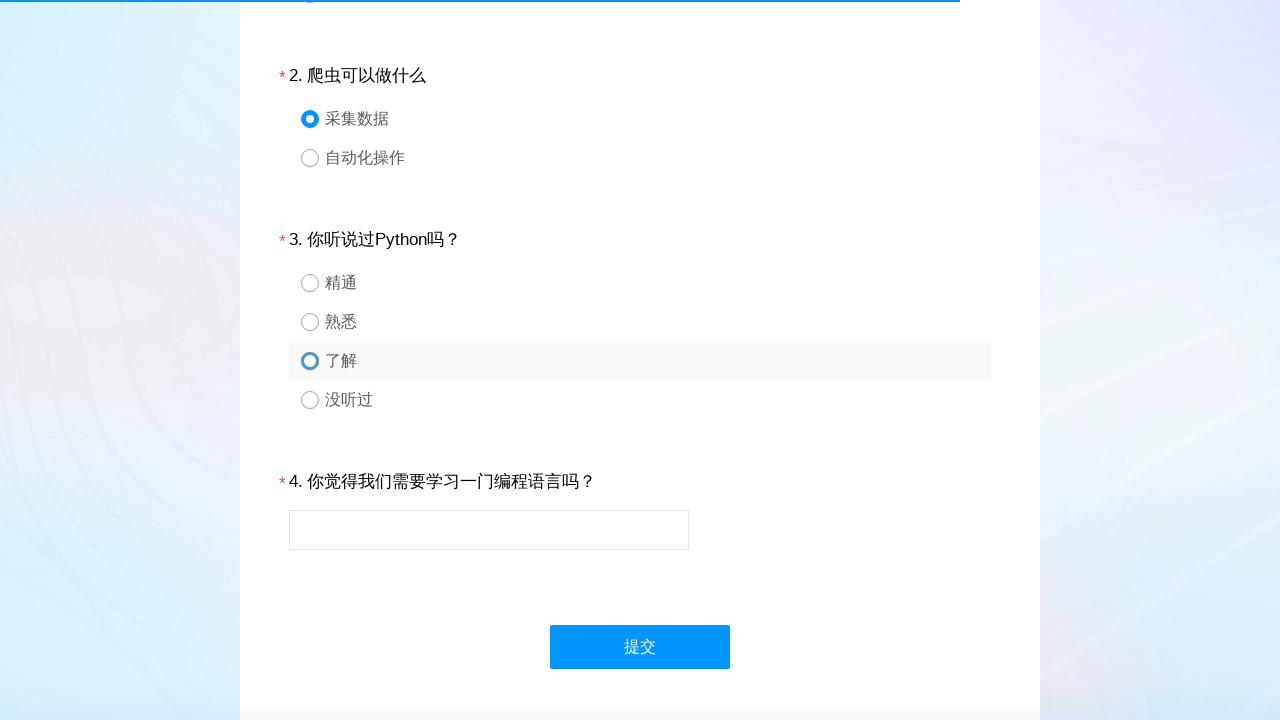

Waited 100ms after selecting option for question 3
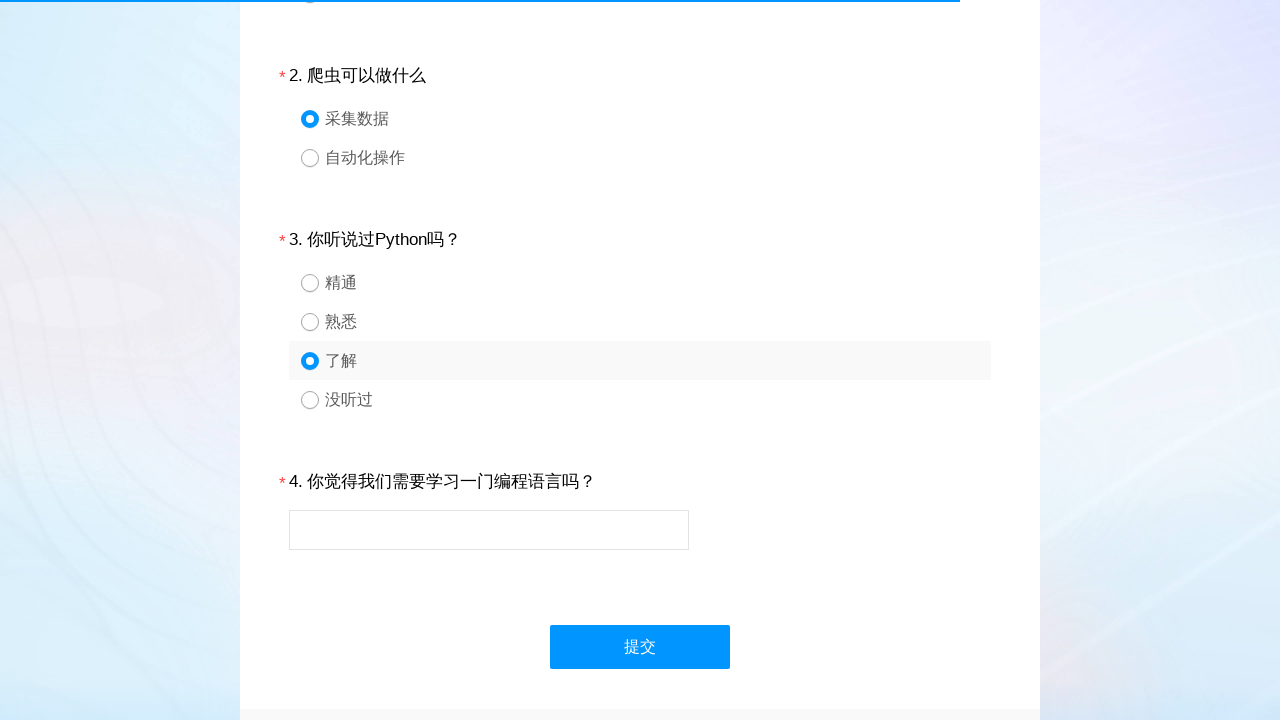

Located question 4 container
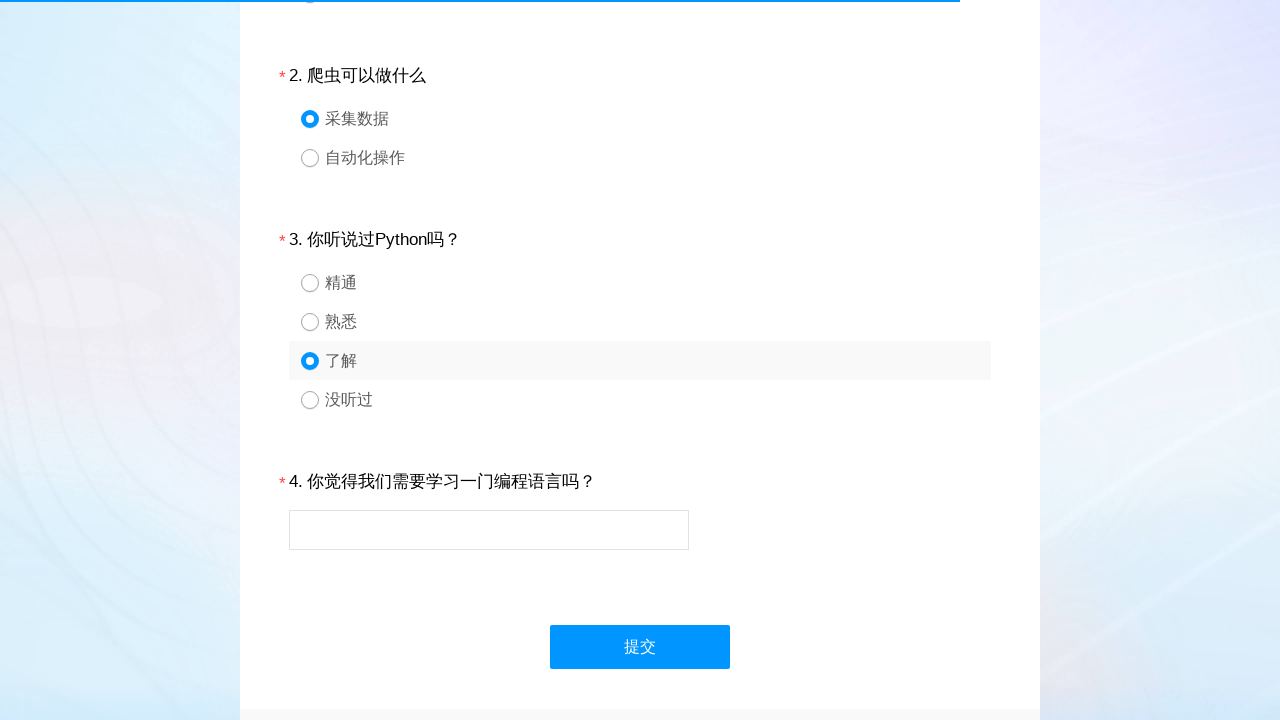

Located text input field for question 4
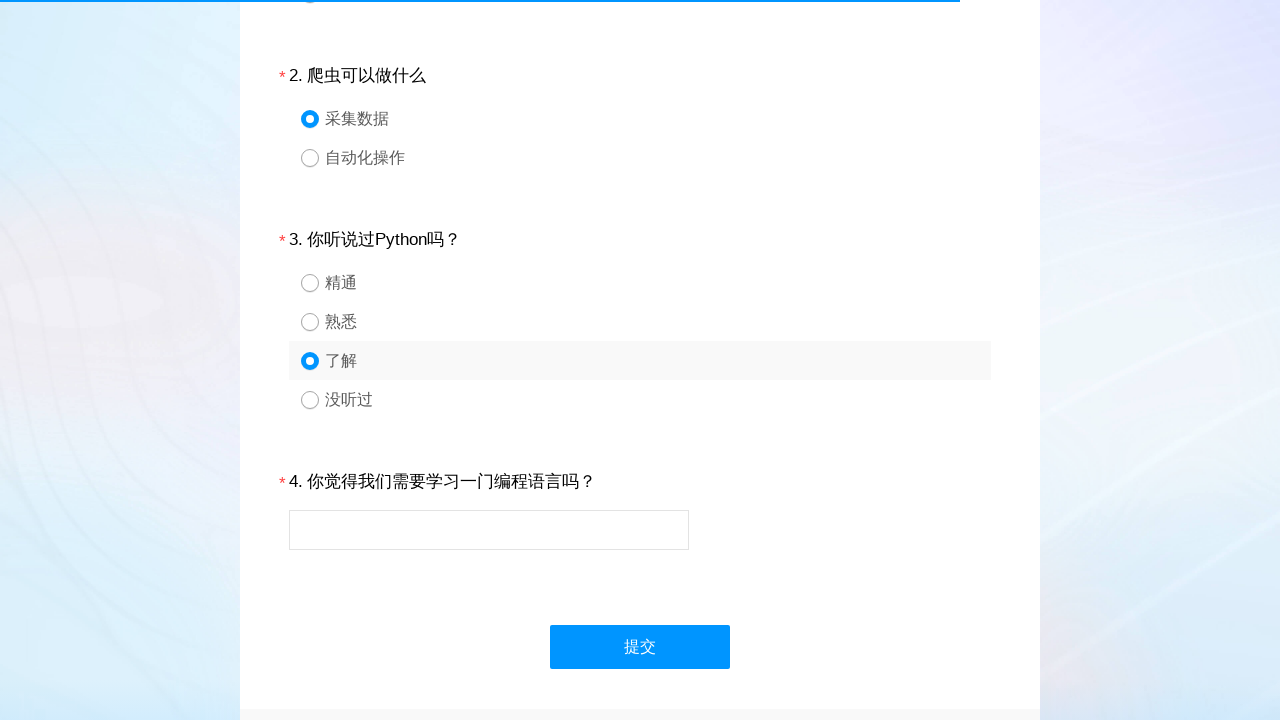

Filled question 4 text input with automated test response on xpath=//*[@id='div4'] >> input
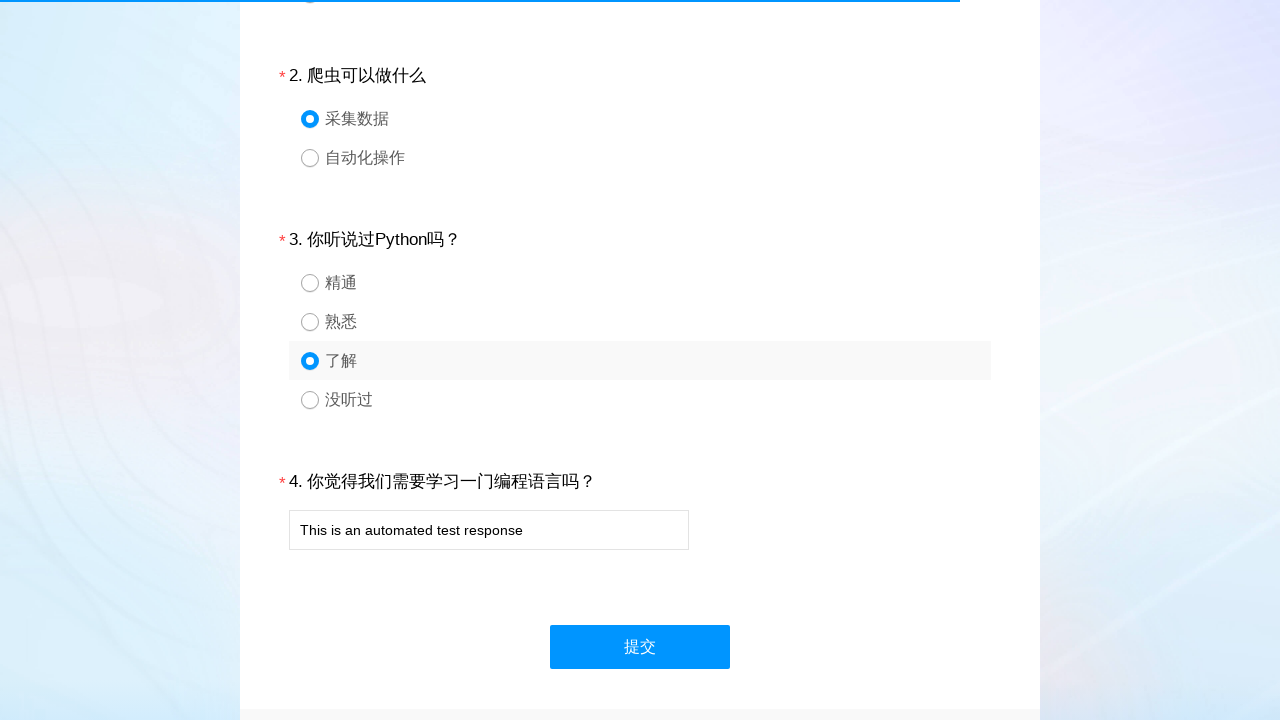

Waited 100ms after filling text input
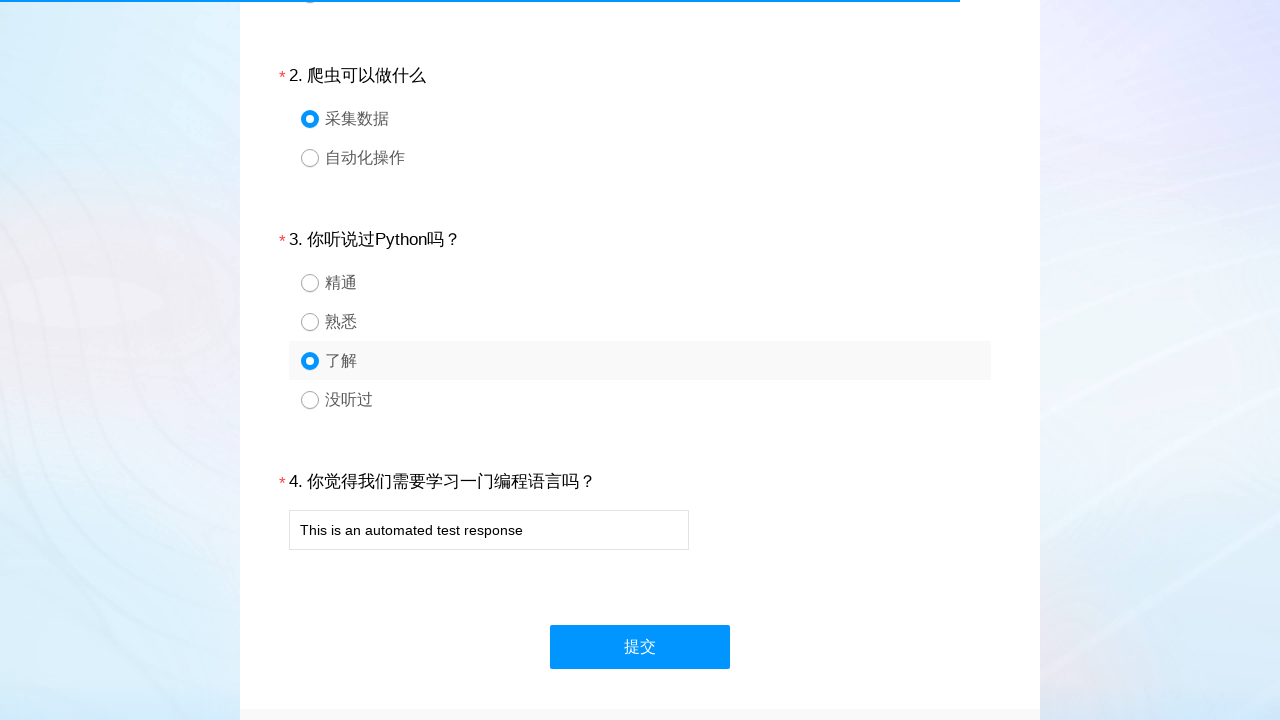

Clicked submit button to submit the survey at (640, 647) on xpath=//*[@id='ctlNext']
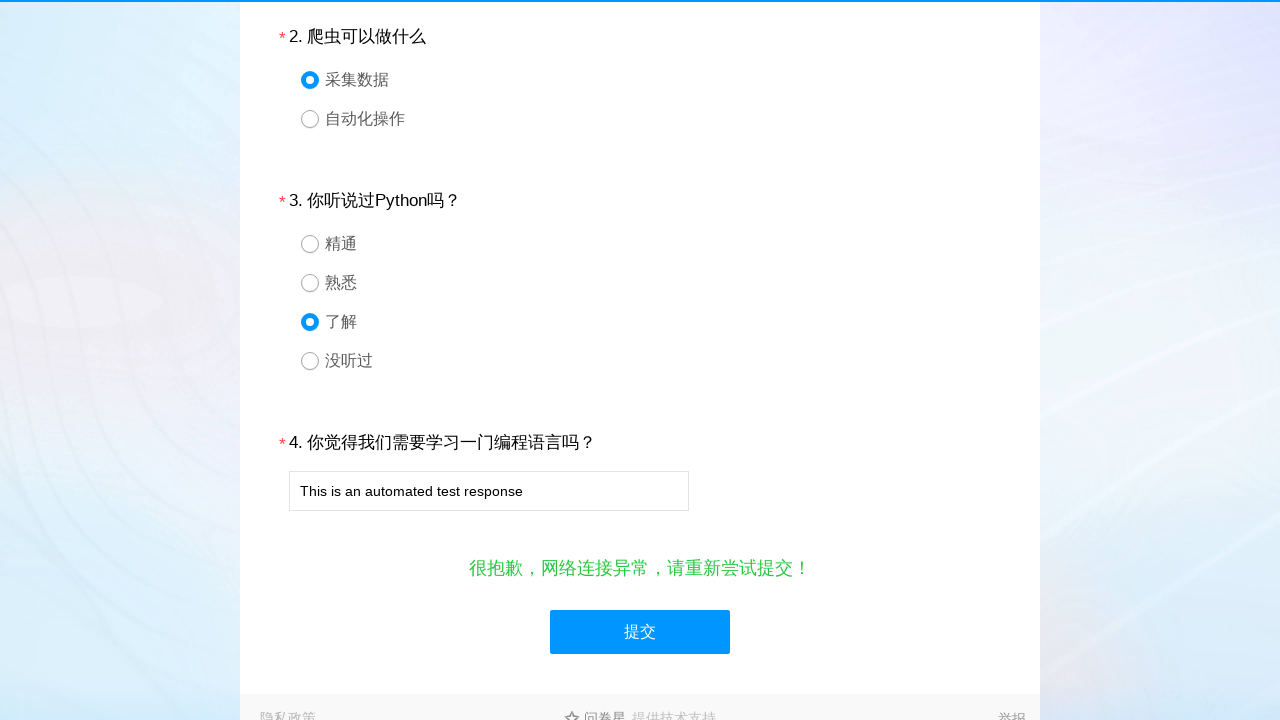

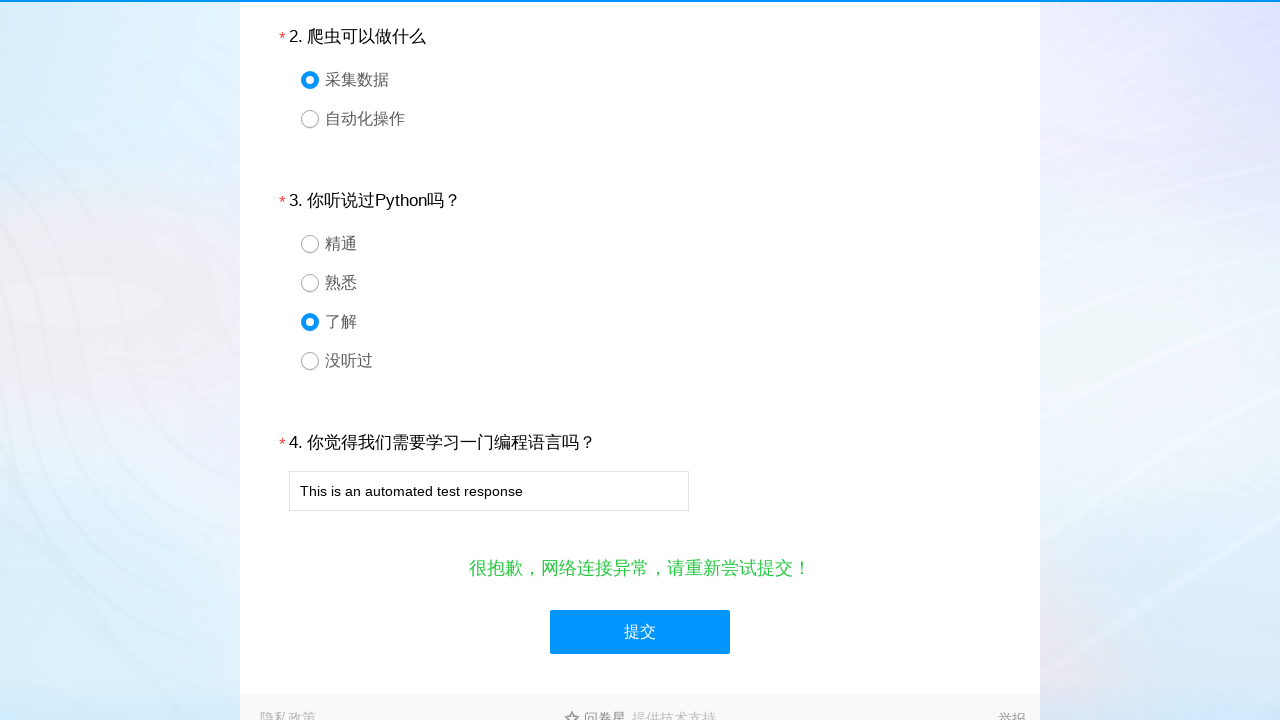